Tests a To-Do List page by navigating to it, adding 5 todo items, and then deleting the odd-numbered items (1, 3, and 5).

Starting URL: https://material.playwrightvn.com/

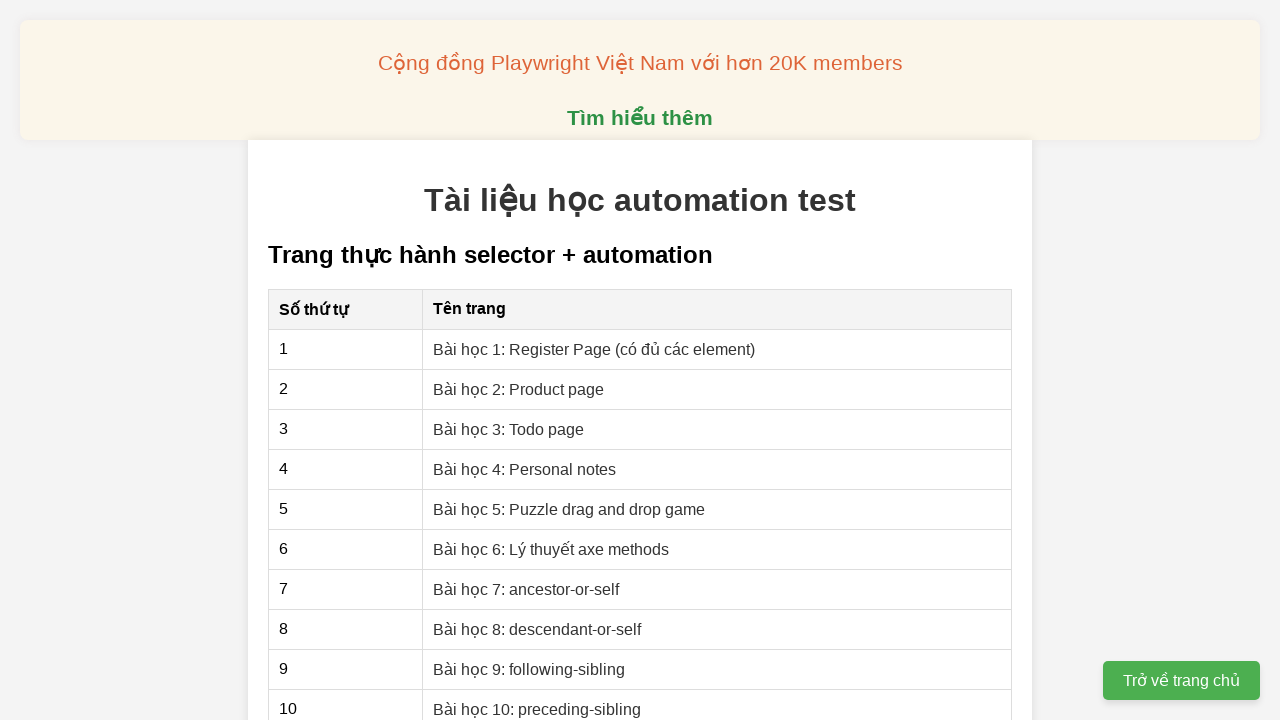

Clicked on the 'Todo page' link at (509, 429) on xpath=//a[contains(text(),'Todo page')]
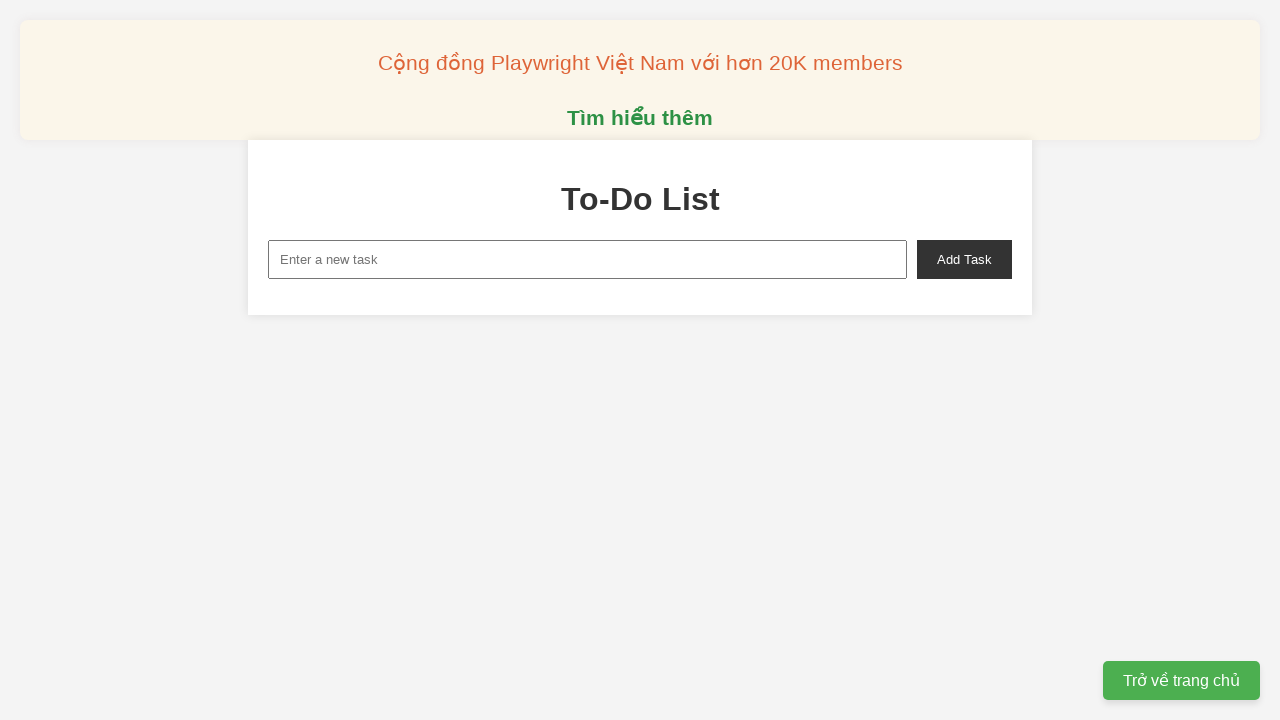

Filled input field with 'Todo 1' on input#new-task
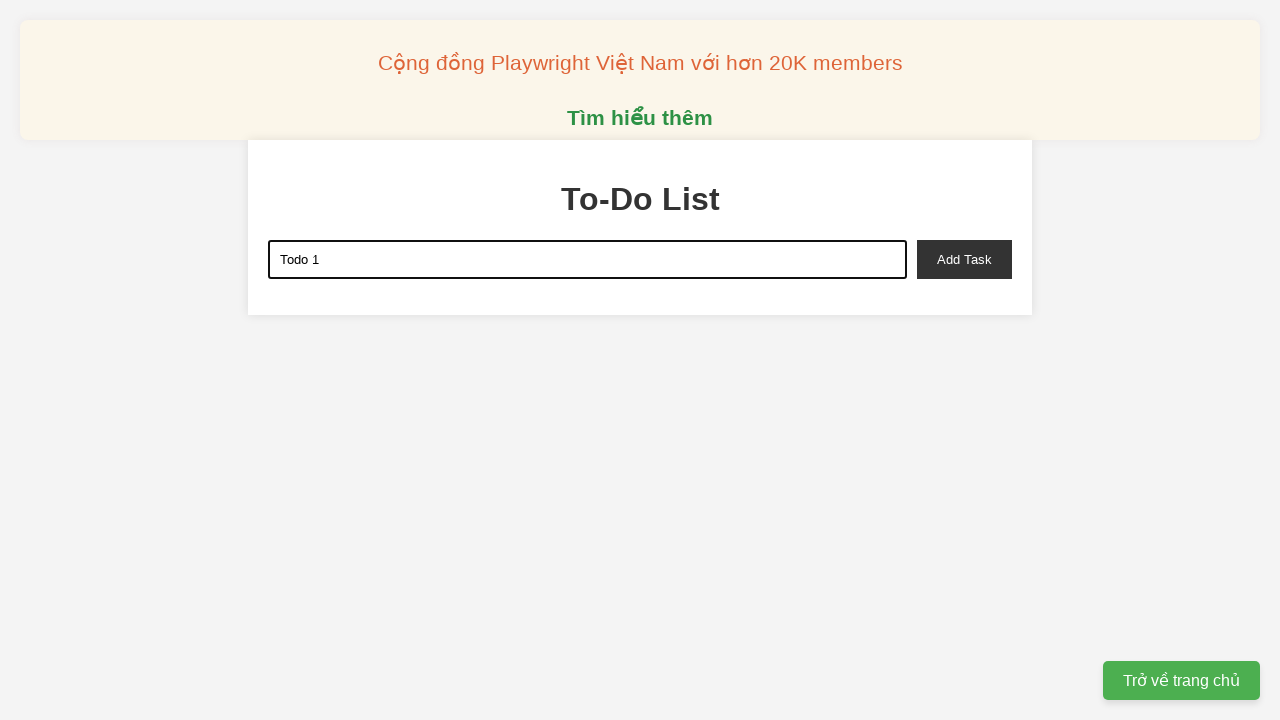

Clicked add task button to add Todo 1 at (964, 259) on button#add-task
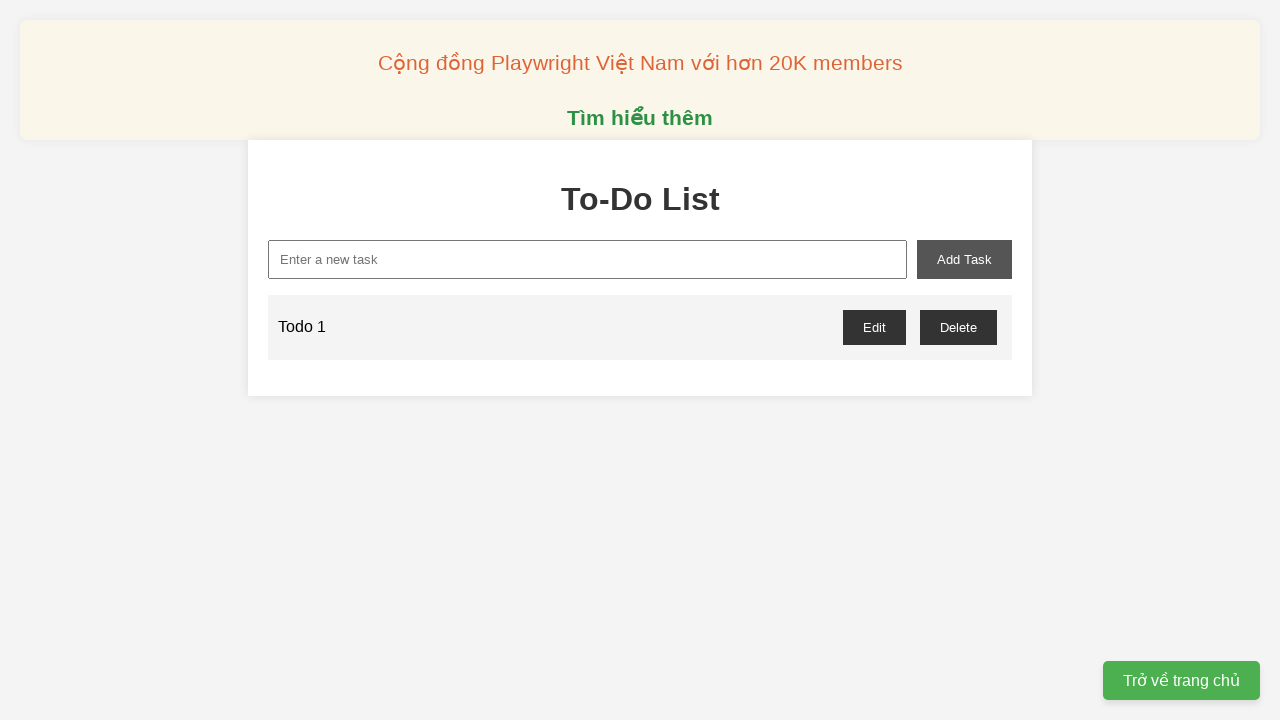

Filled input field with 'Todo 2' on input#new-task
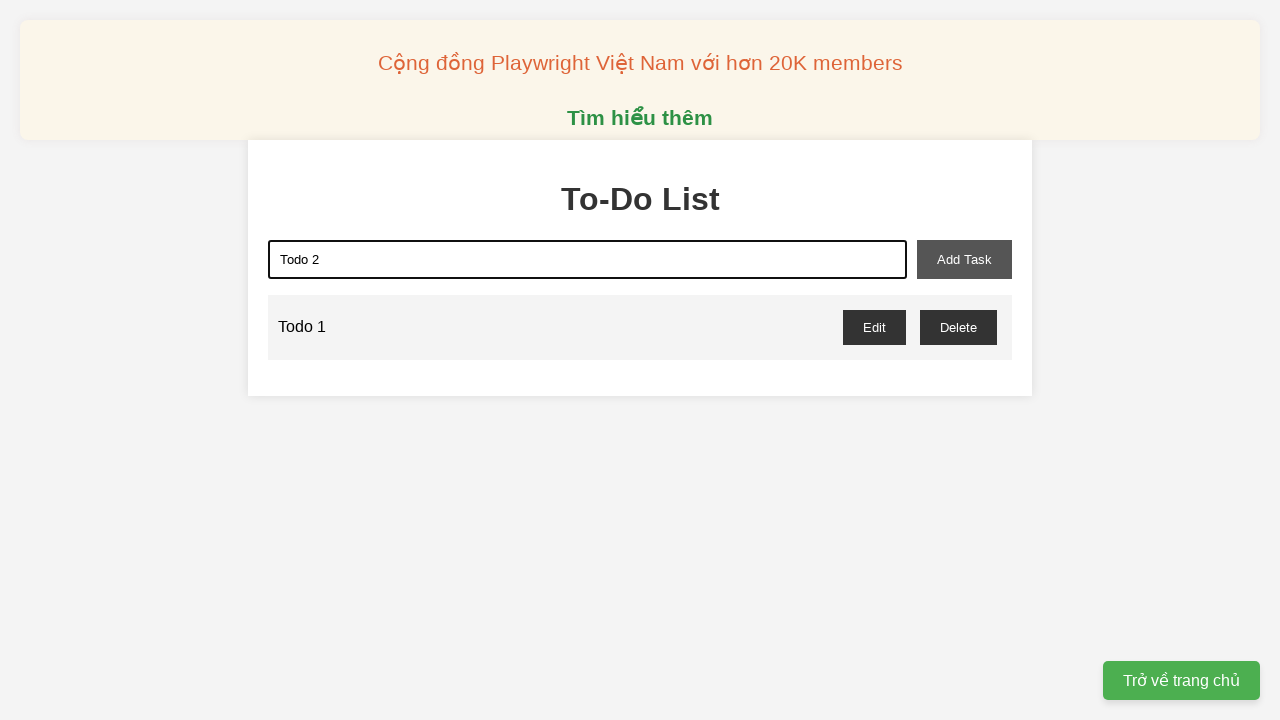

Clicked add task button to add Todo 2 at (964, 259) on button#add-task
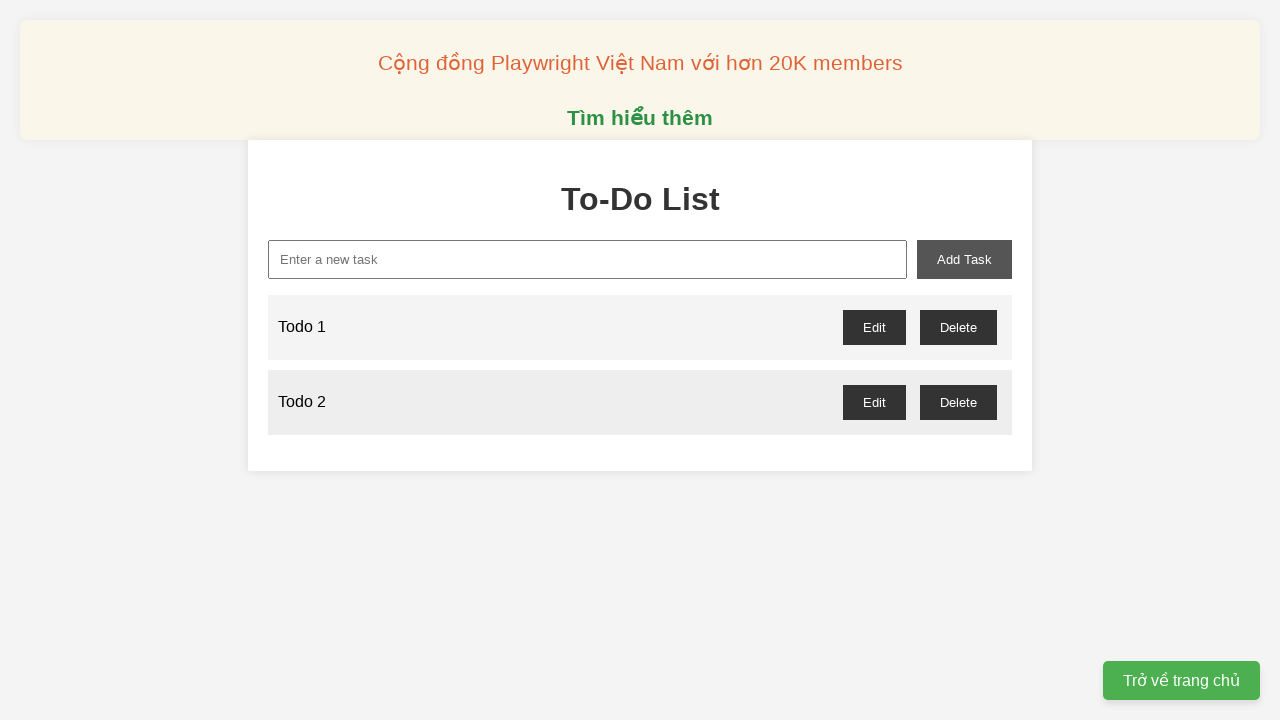

Filled input field with 'Todo 3' on input#new-task
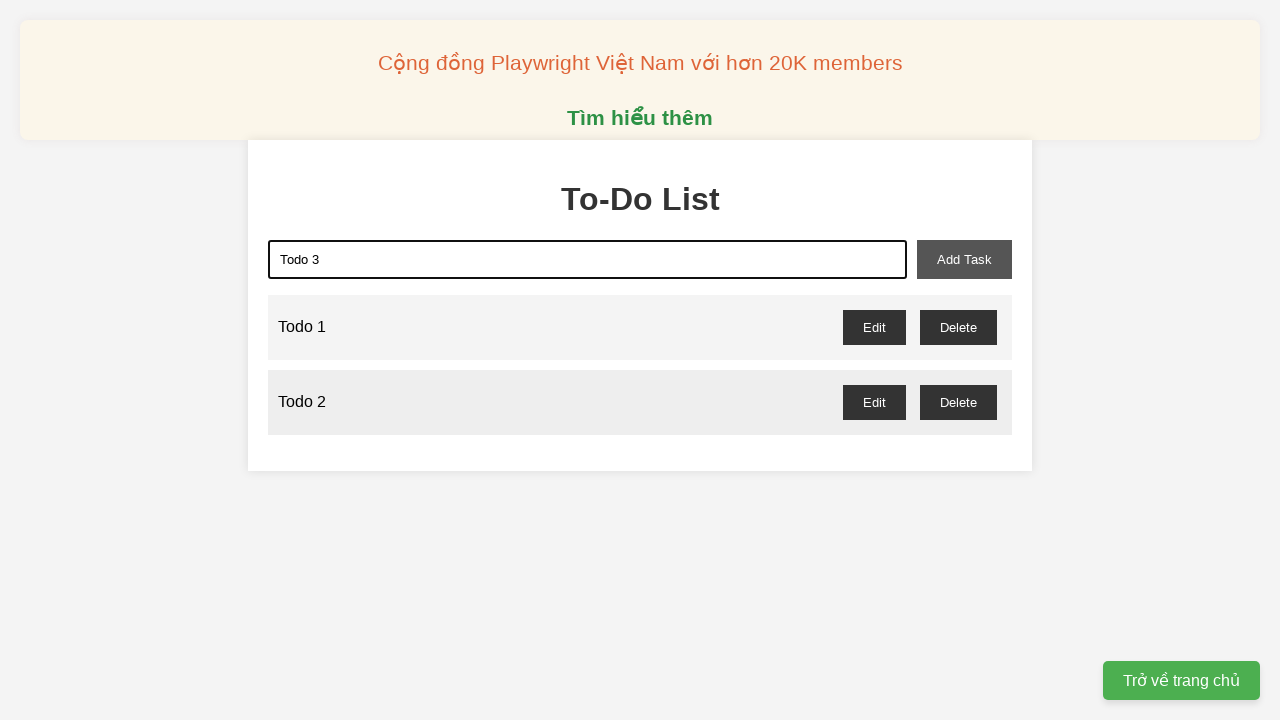

Clicked add task button to add Todo 3 at (964, 259) on button#add-task
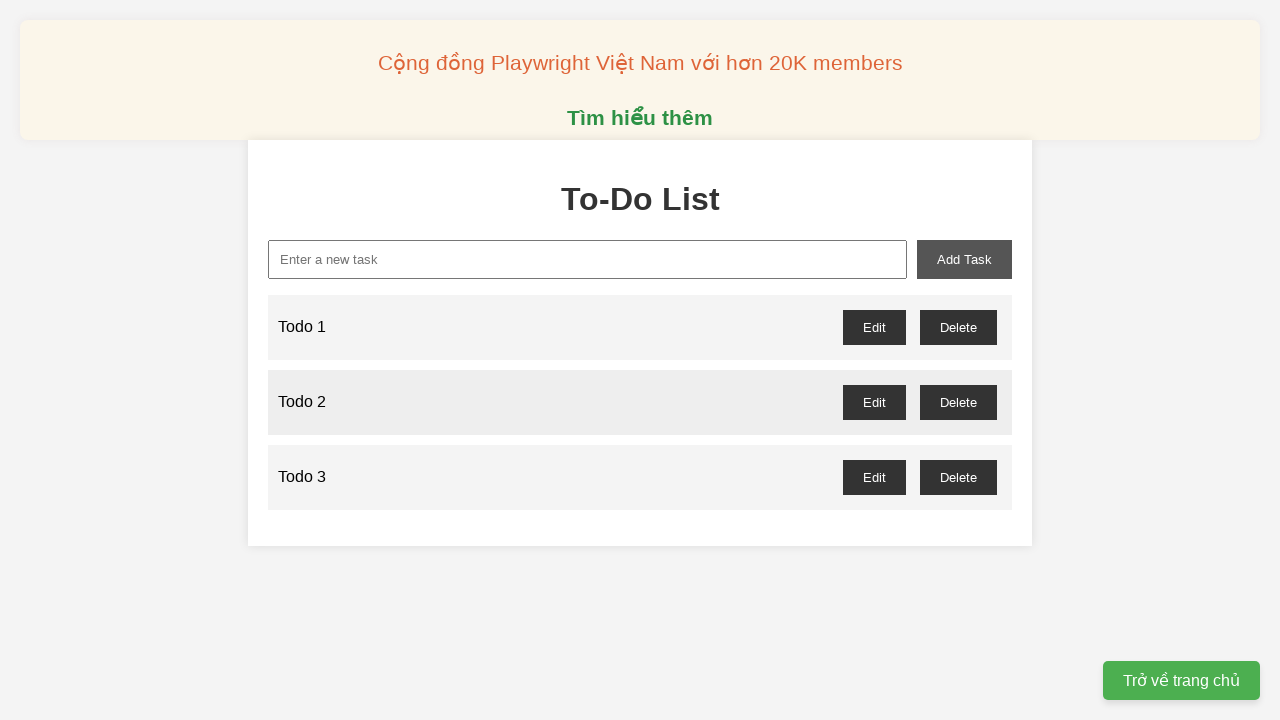

Filled input field with 'Todo 4' on input#new-task
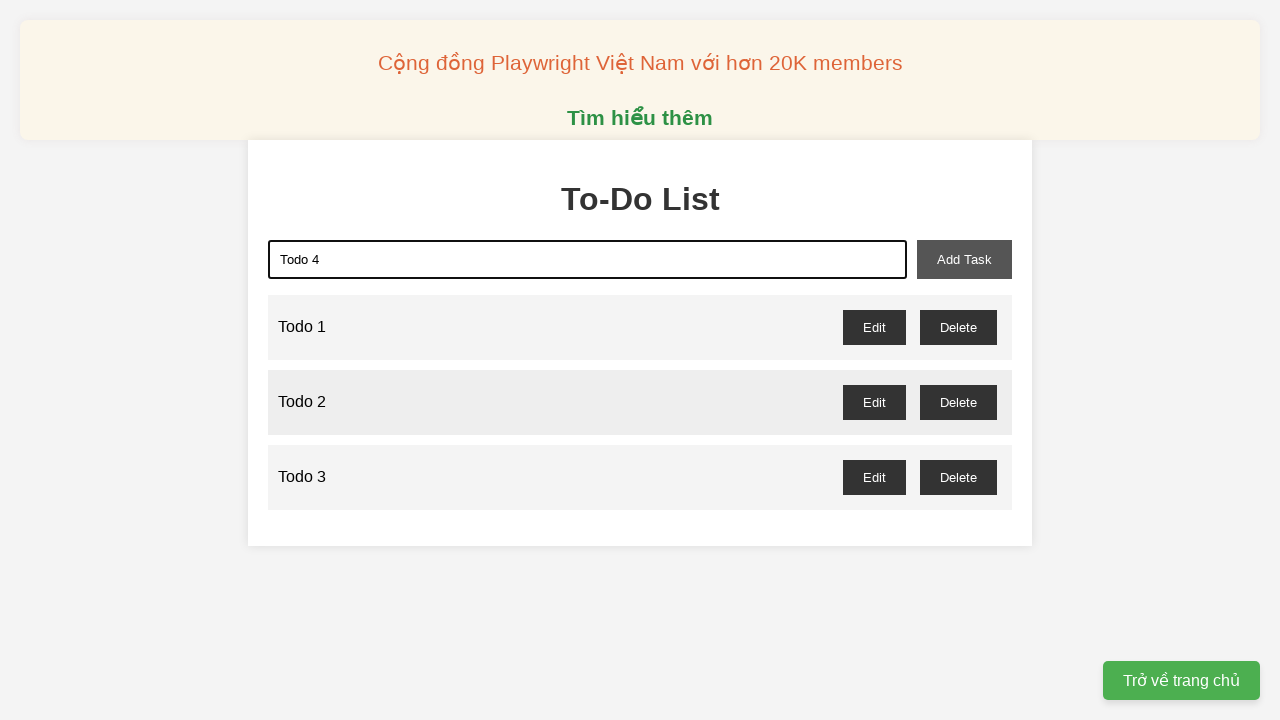

Clicked add task button to add Todo 4 at (964, 259) on button#add-task
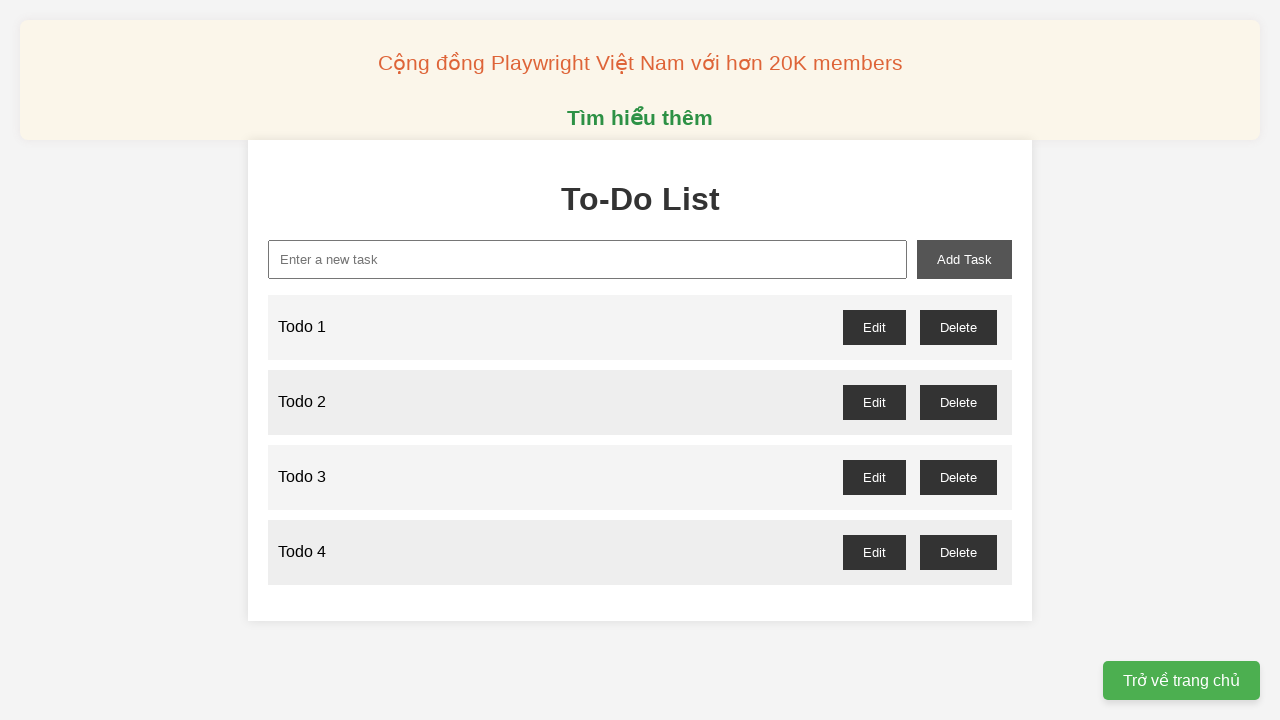

Filled input field with 'Todo 5' on input#new-task
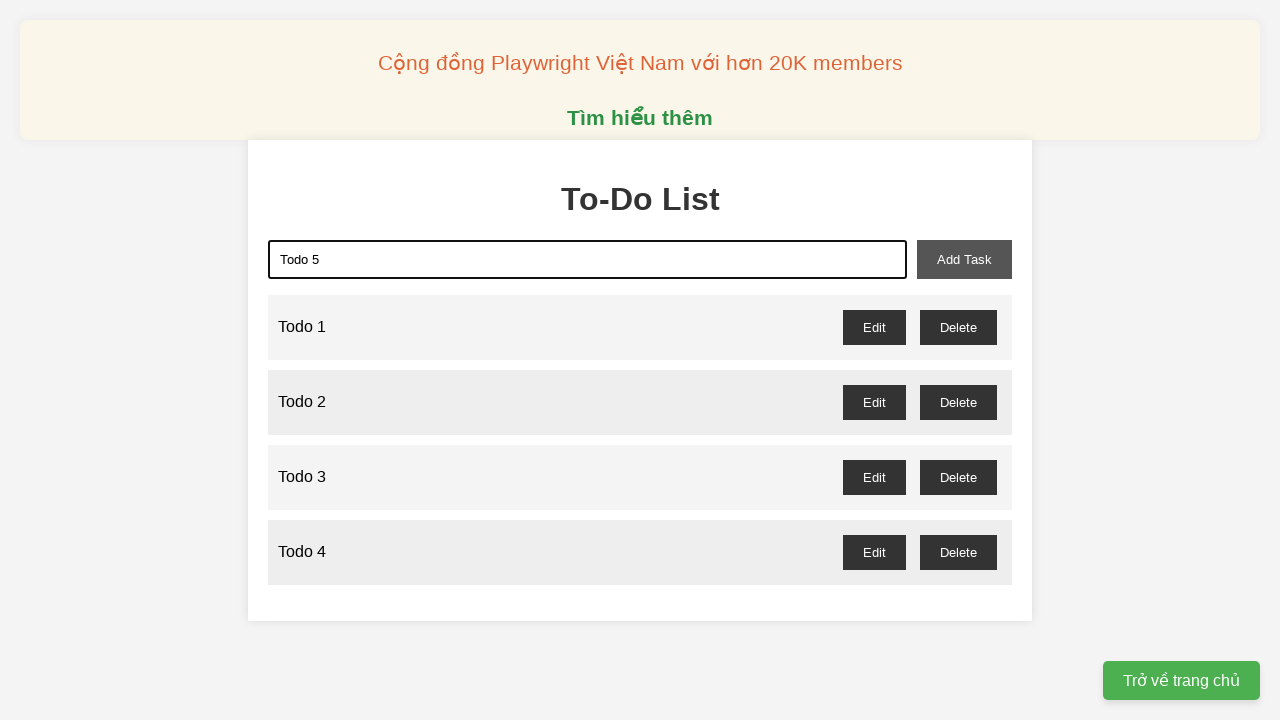

Clicked add task button to add Todo 5 at (964, 259) on button#add-task
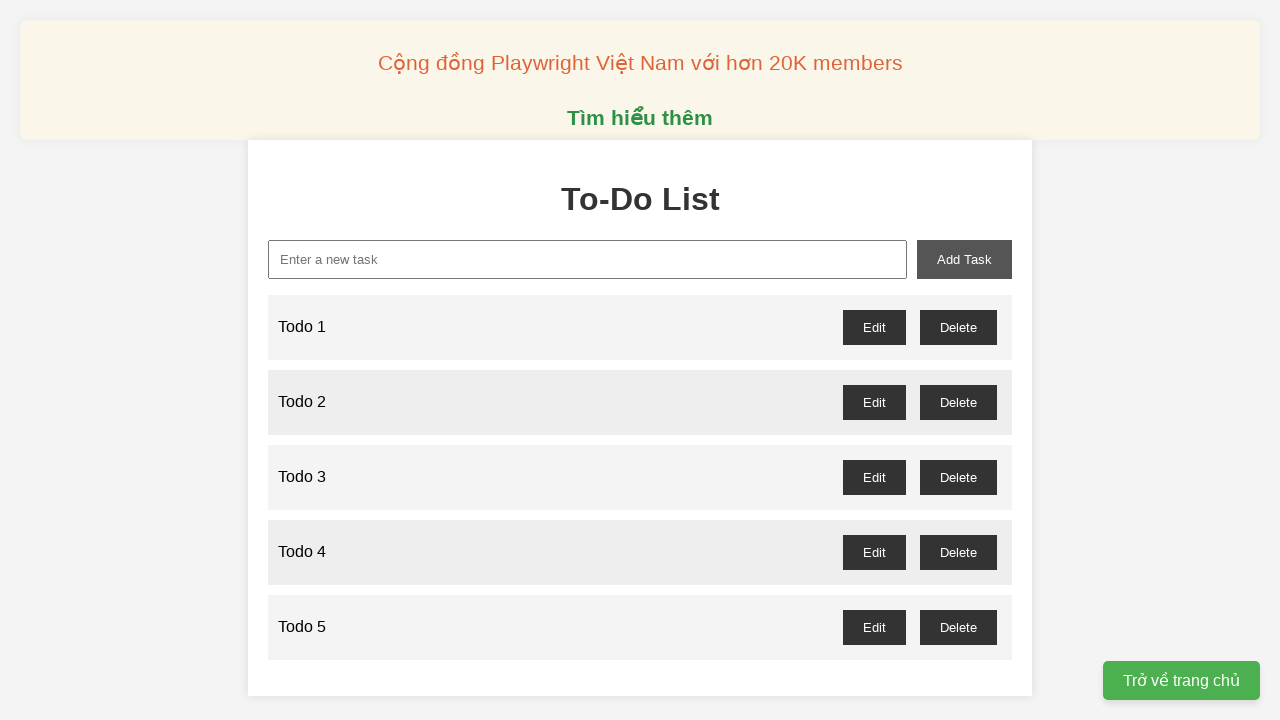

Set up dialog handler to accept any confirm dialogs
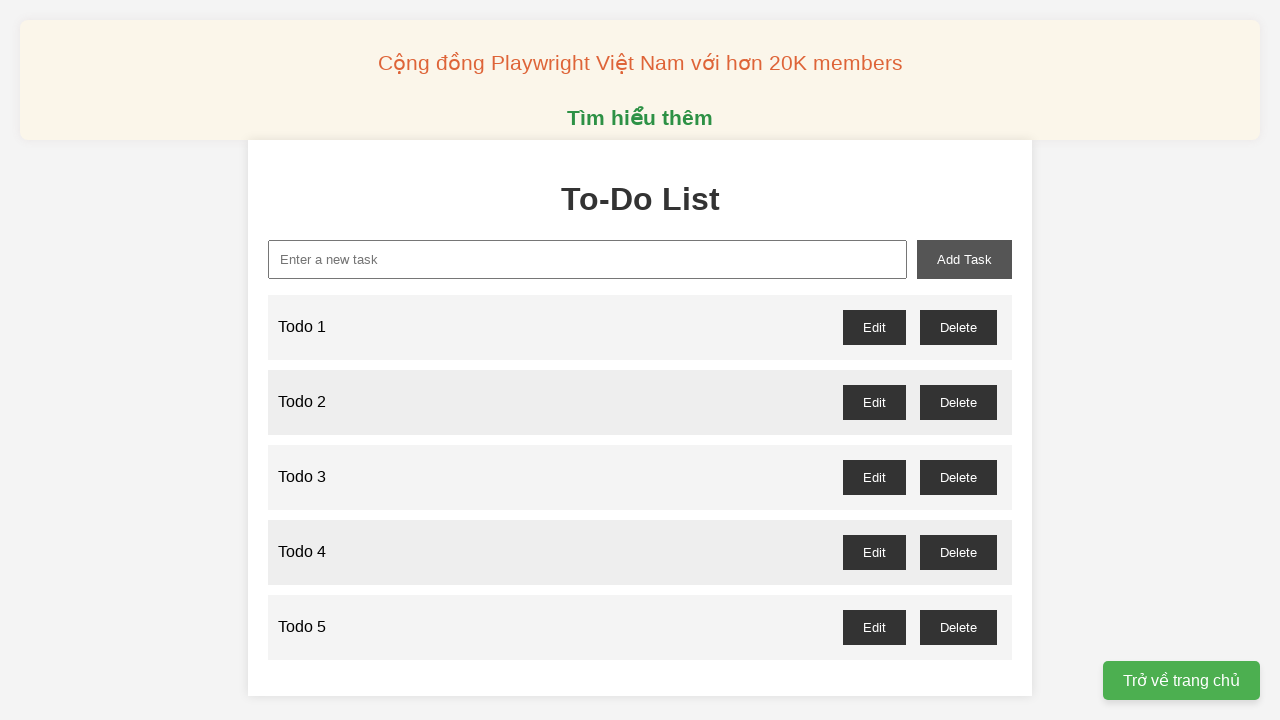

Clicked delete button for odd-numbered Todo 1 at (958, 327) on button#todo-1-delete
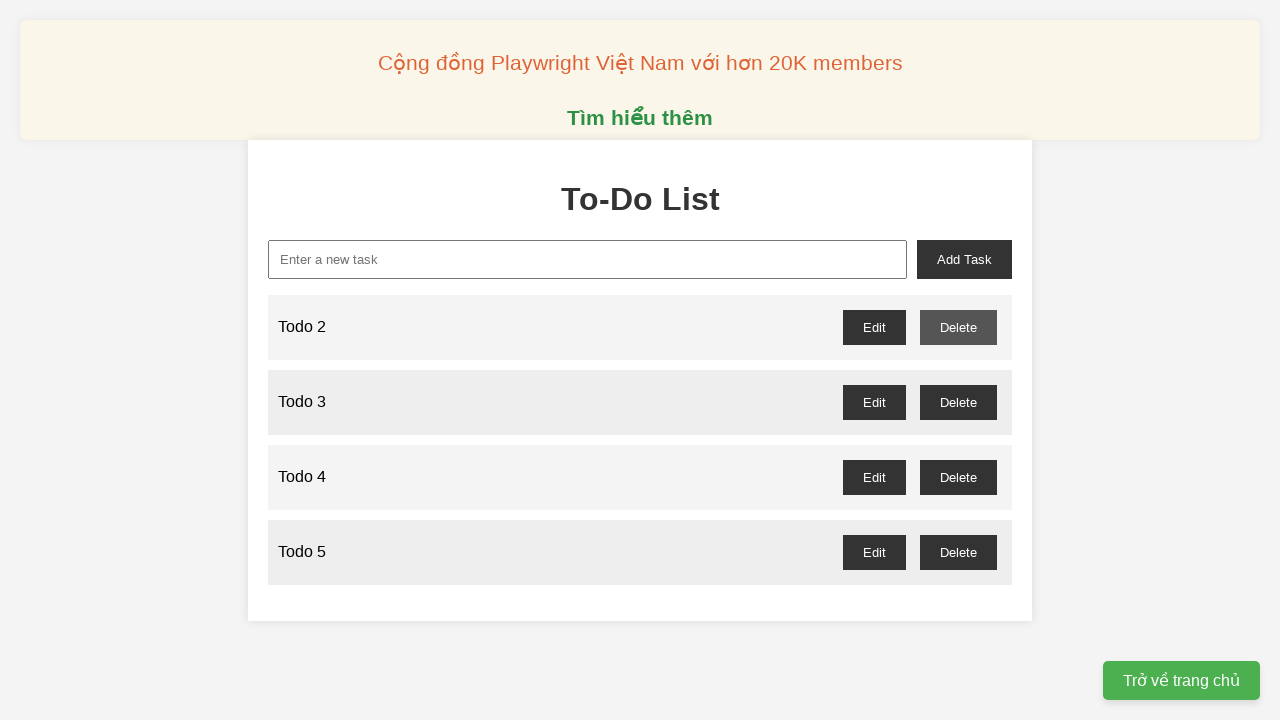

Clicked delete button for odd-numbered Todo 3 at (958, 402) on button#todo-3-delete
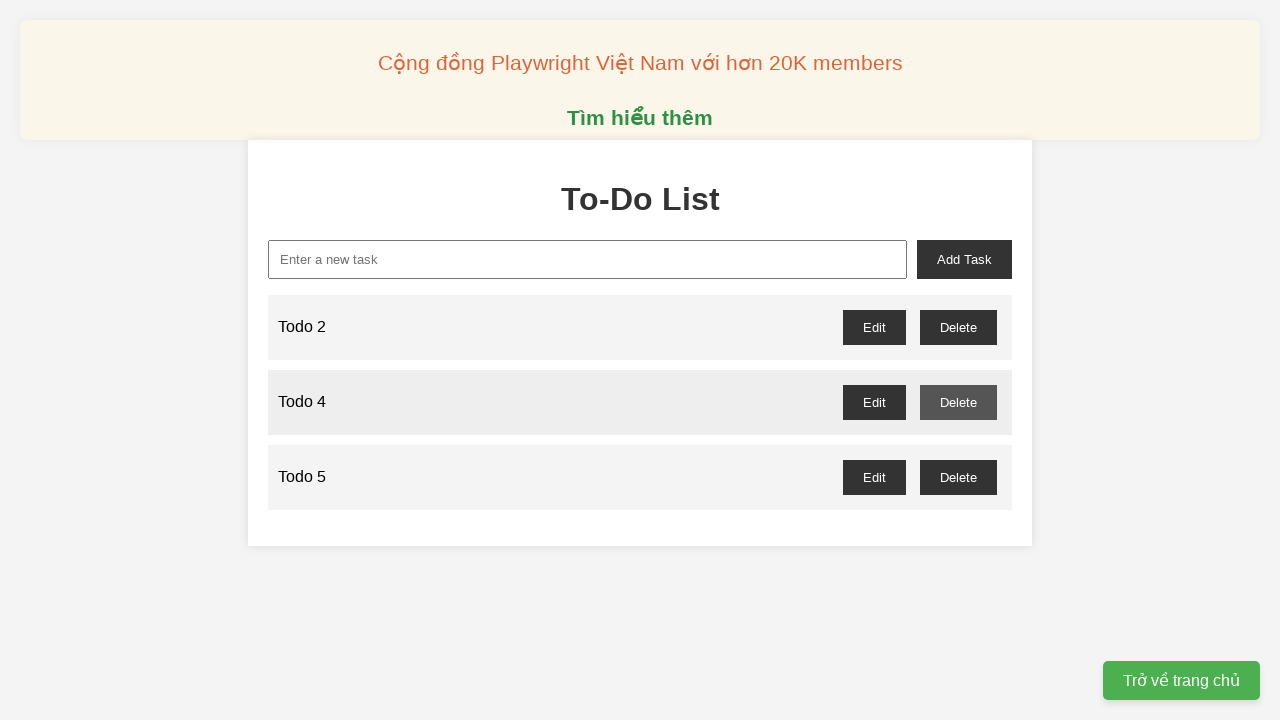

Clicked delete button for odd-numbered Todo 5 at (958, 477) on button#todo-5-delete
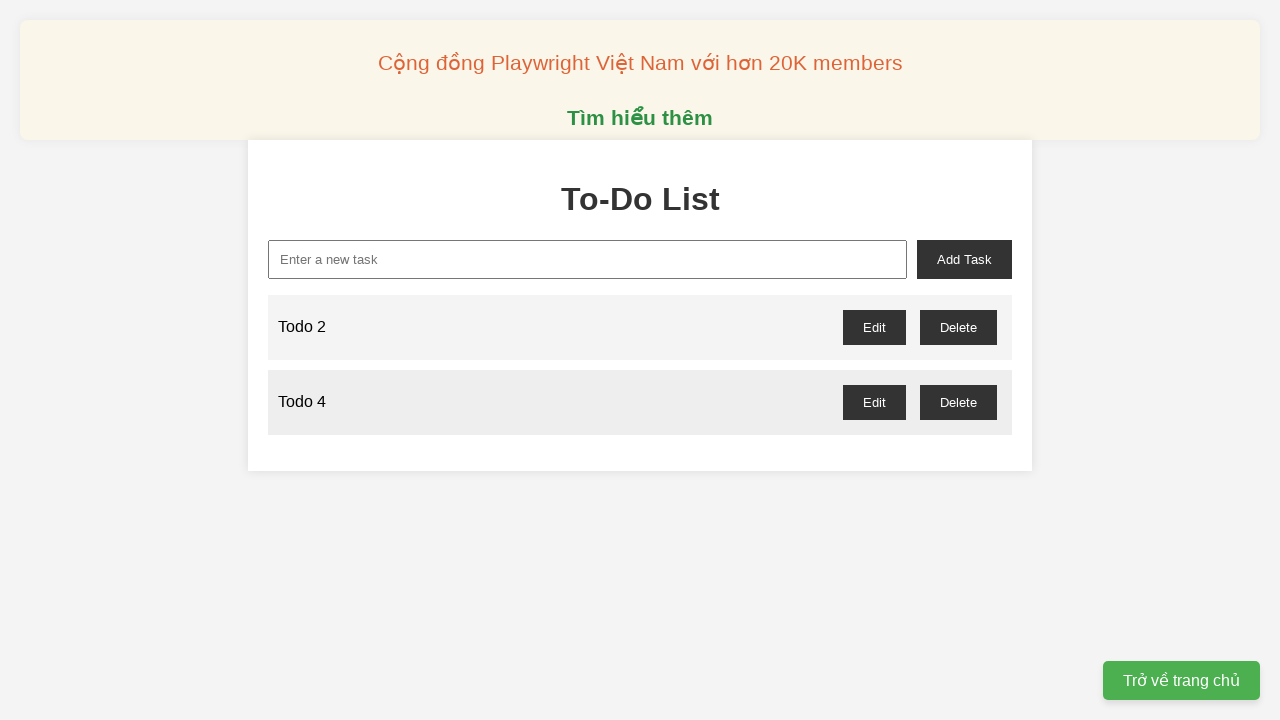

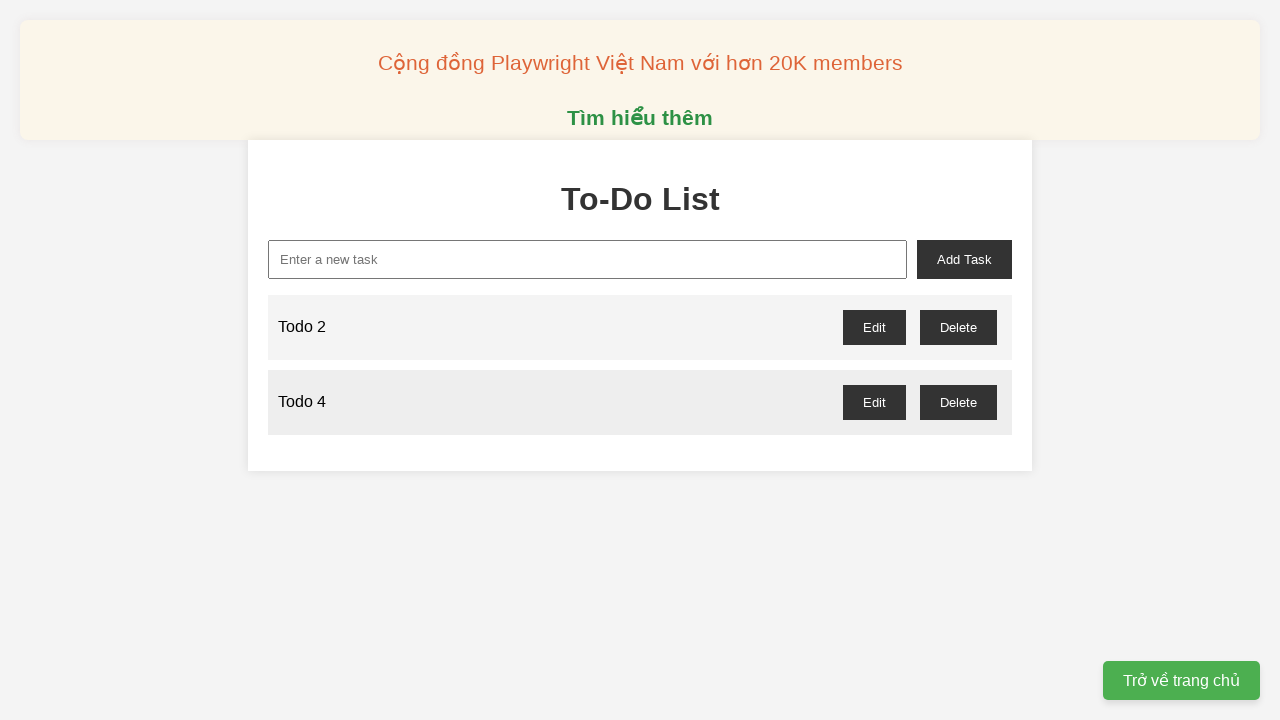